Tests dynamic element appearance by clicking a button and waiting for a paragraph element to appear, then verifying its text content is "Dopiero się pojawiłem!" (Polish for "I just appeared!")

Starting URL: https://testeroprogramowania.github.io/selenium/wait2.html

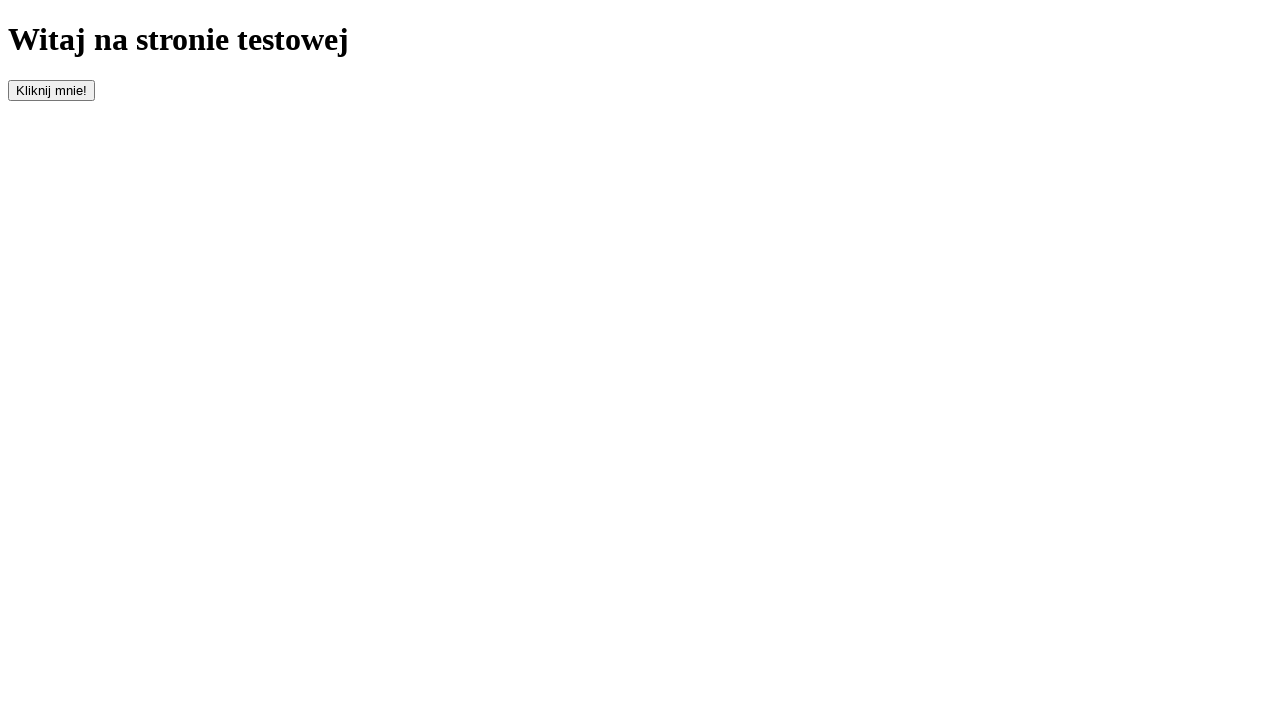

Navigated to test page
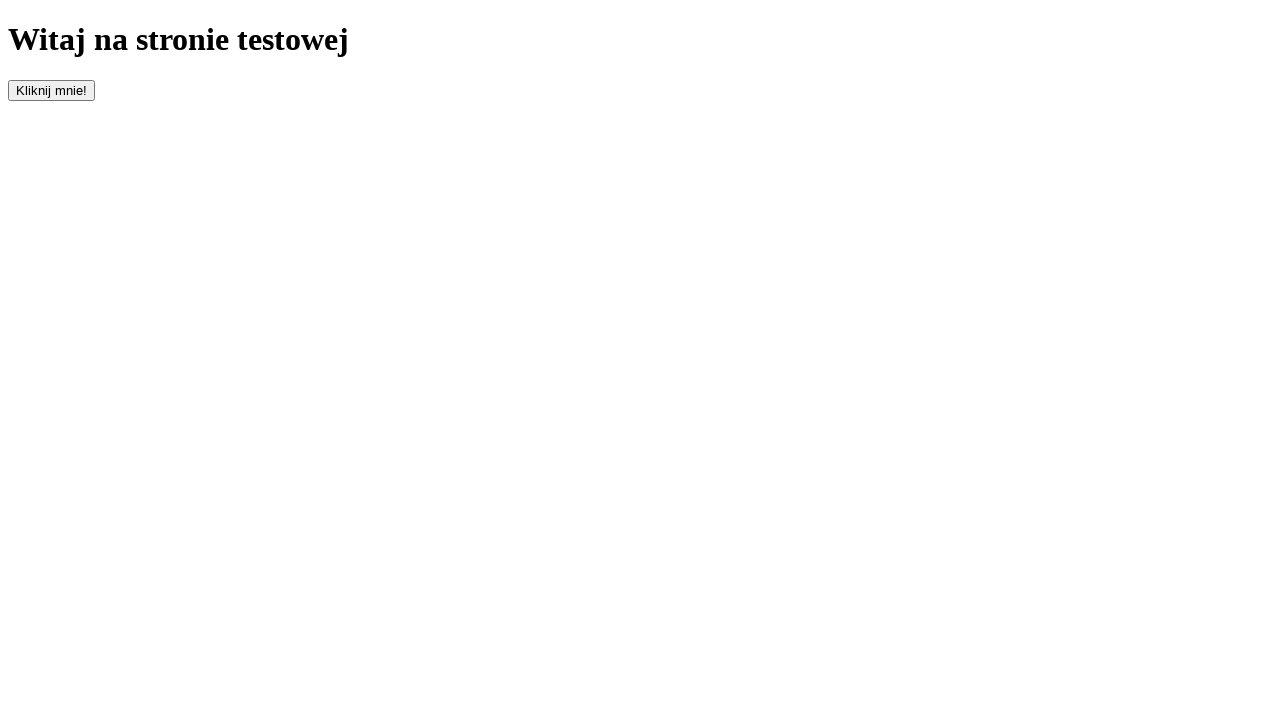

Clicked button with id 'clickOnMe' to trigger dynamic element at (52, 90) on #clickOnMe
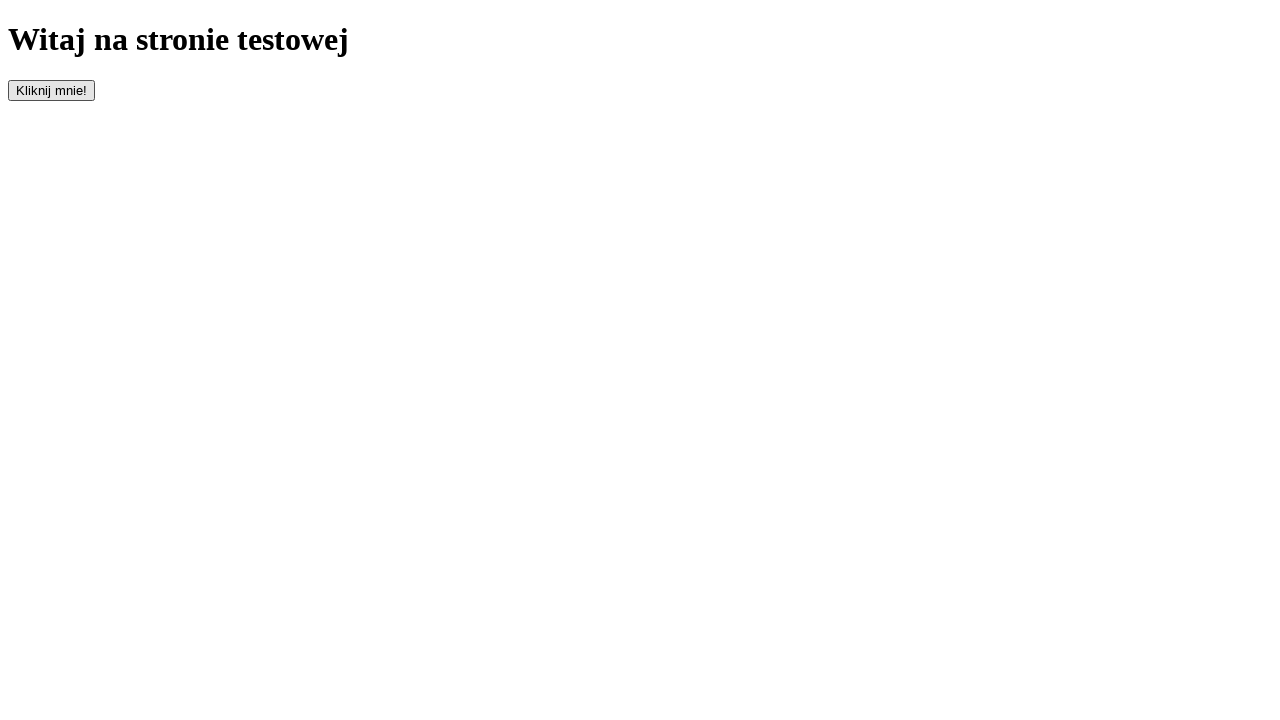

Waited for paragraph element to appear
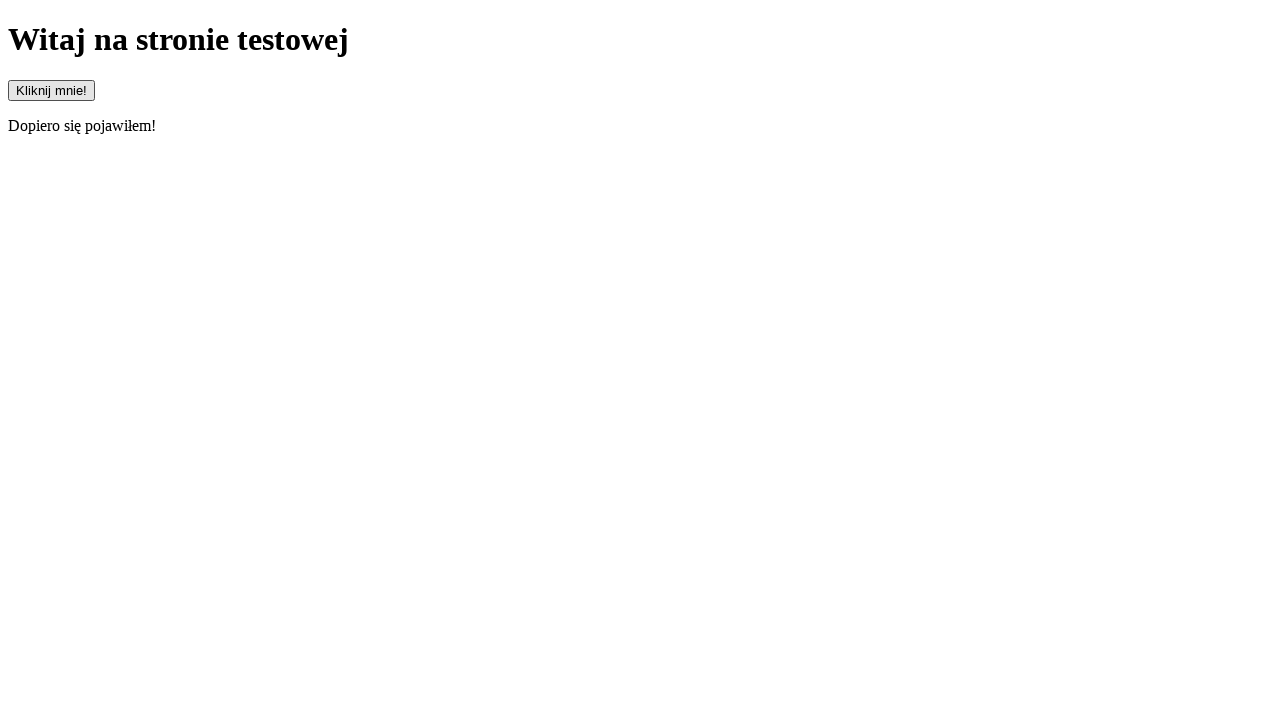

Retrieved paragraph text content
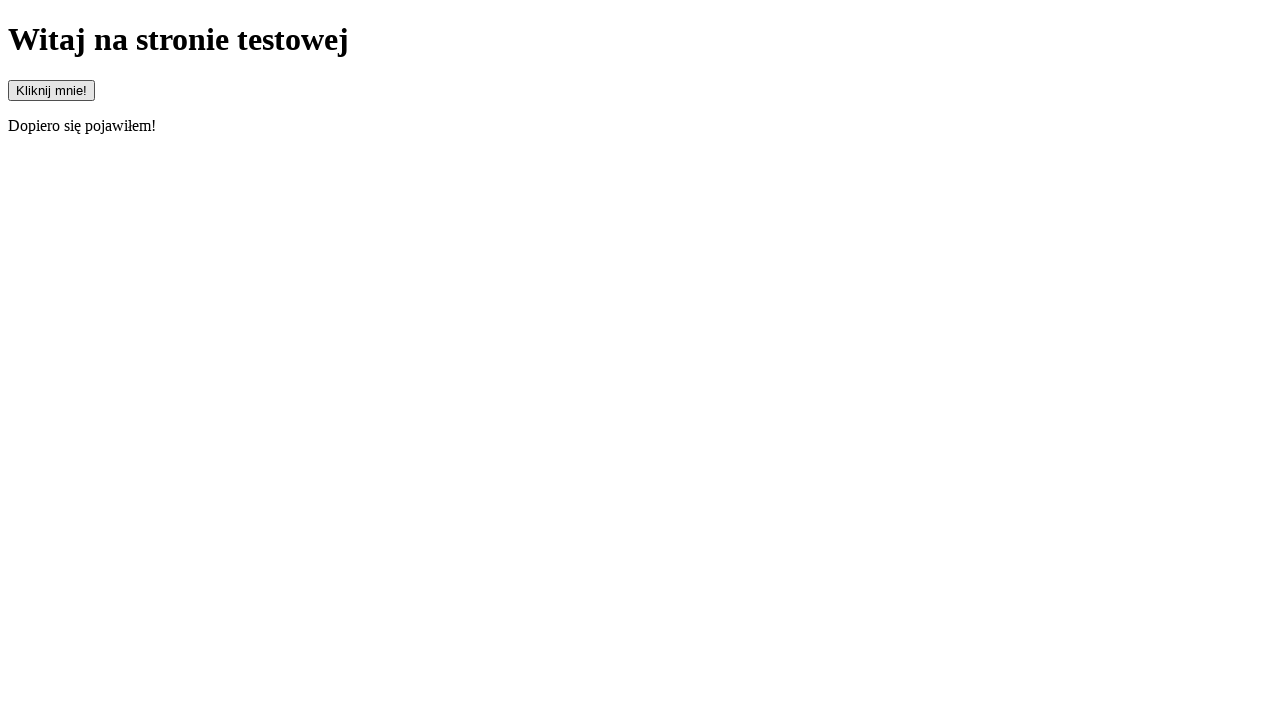

Verified paragraph text is 'Dopiero się pojawiłem!' - assertion passed
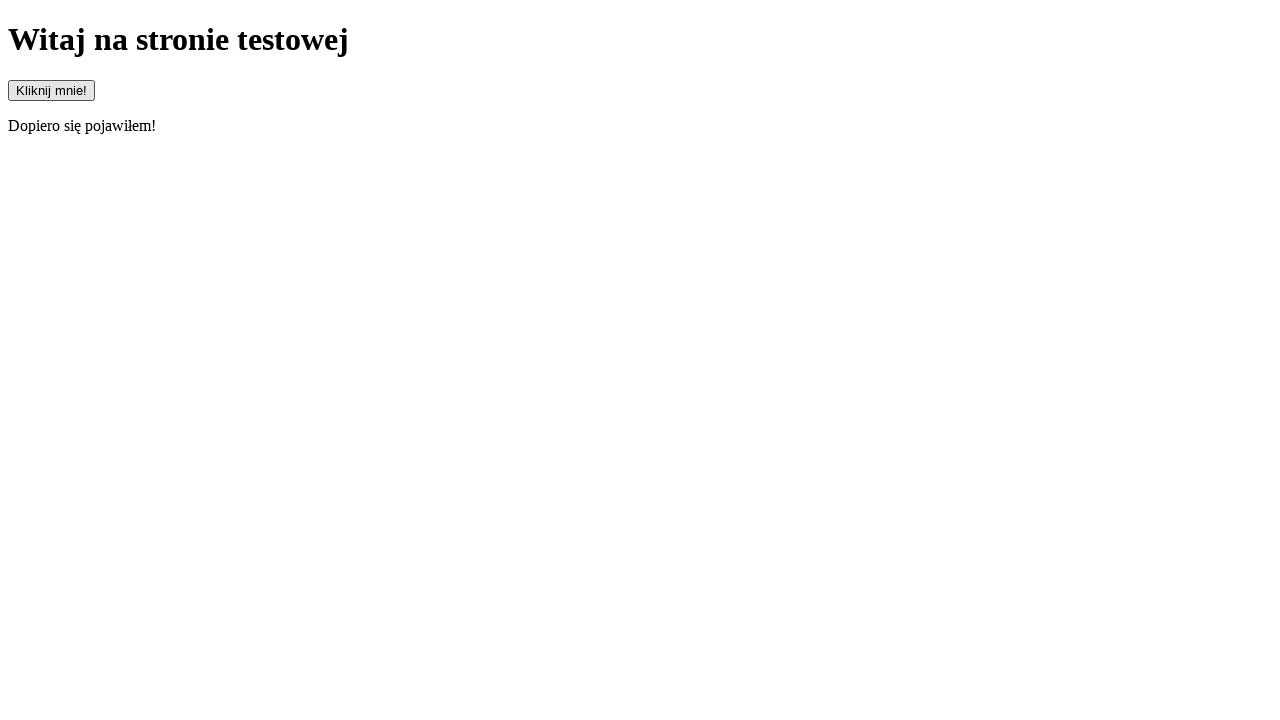

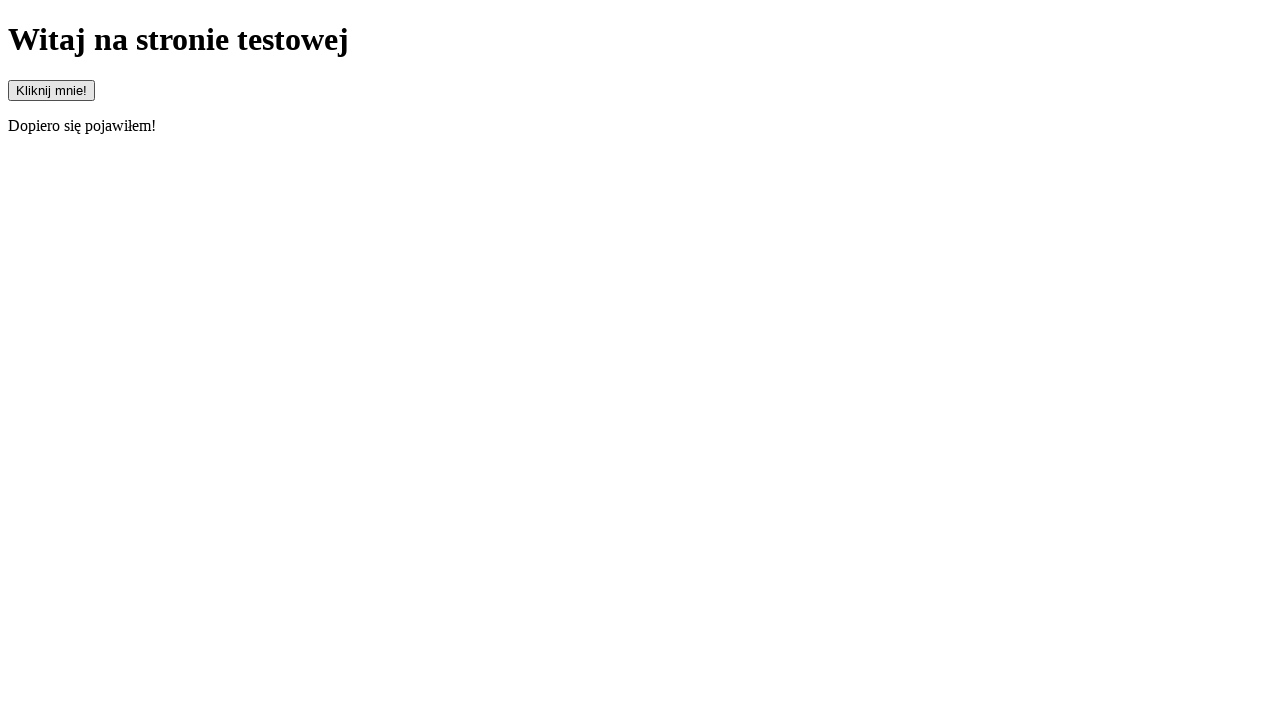